Navigates to HTX trading page and checks for presence of Innovation Zone or ST risk tags on the page

Starting URL: https://www.htx.com/trade/shrap_usdt?type=spot

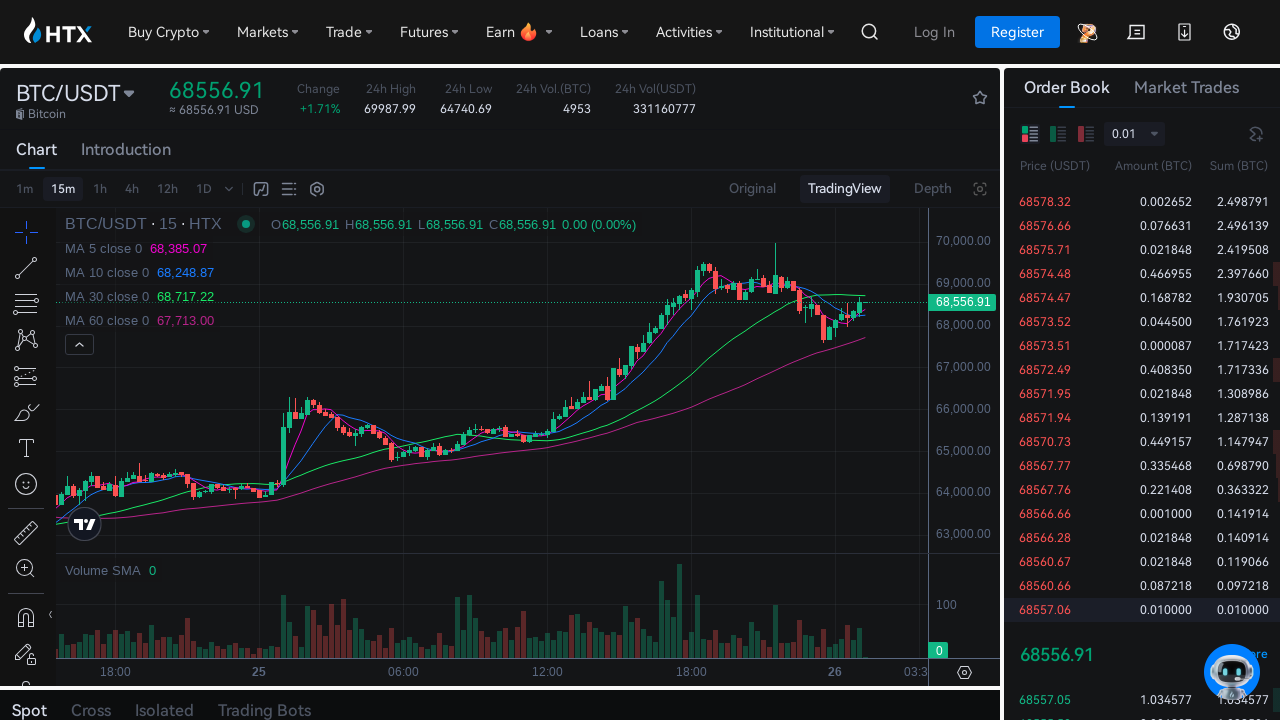

Scrolled down 300px to trigger lazy loading
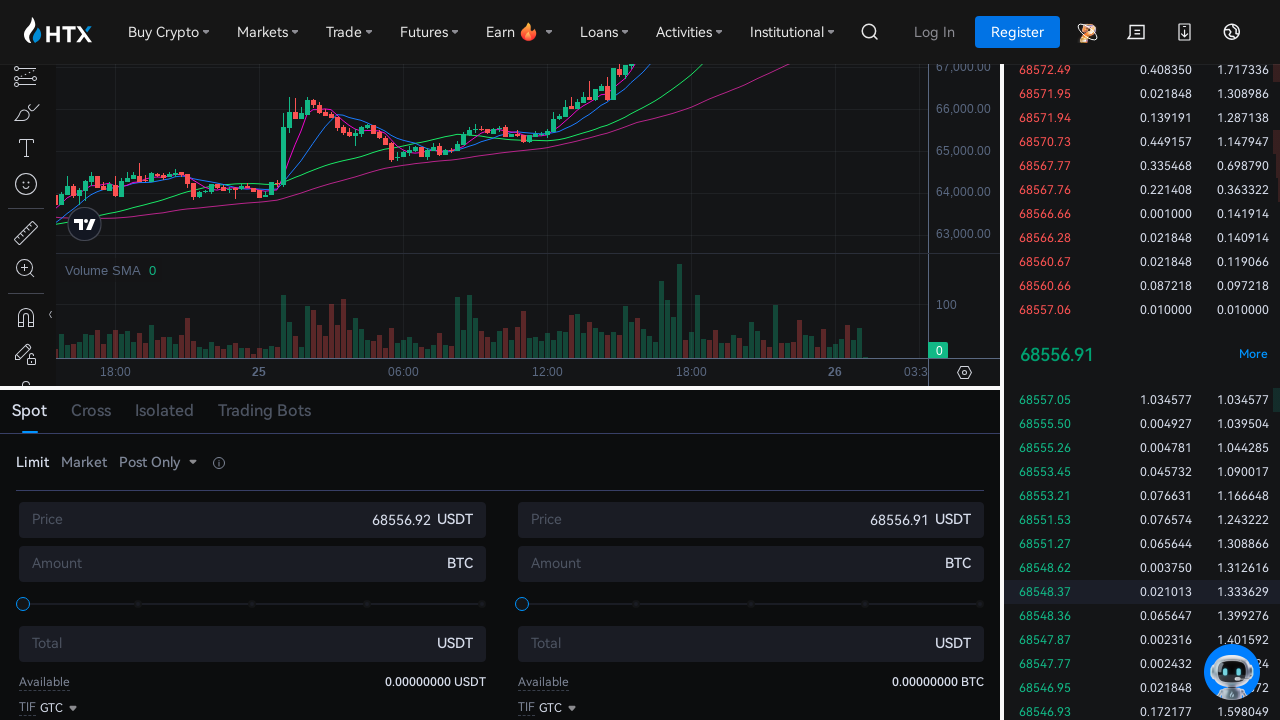

Risk tags (Innovation Zone or ST) not found - tags may not be present
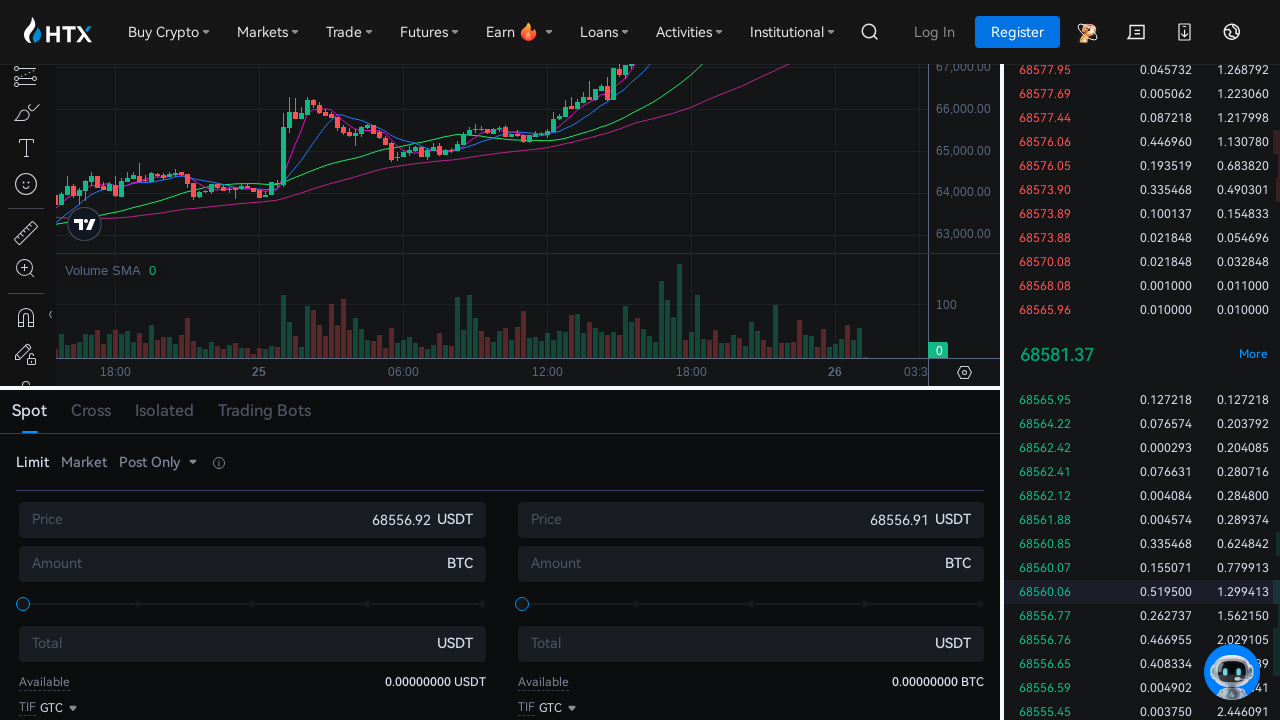

Scrolled down additional 300px to ensure all content is loaded
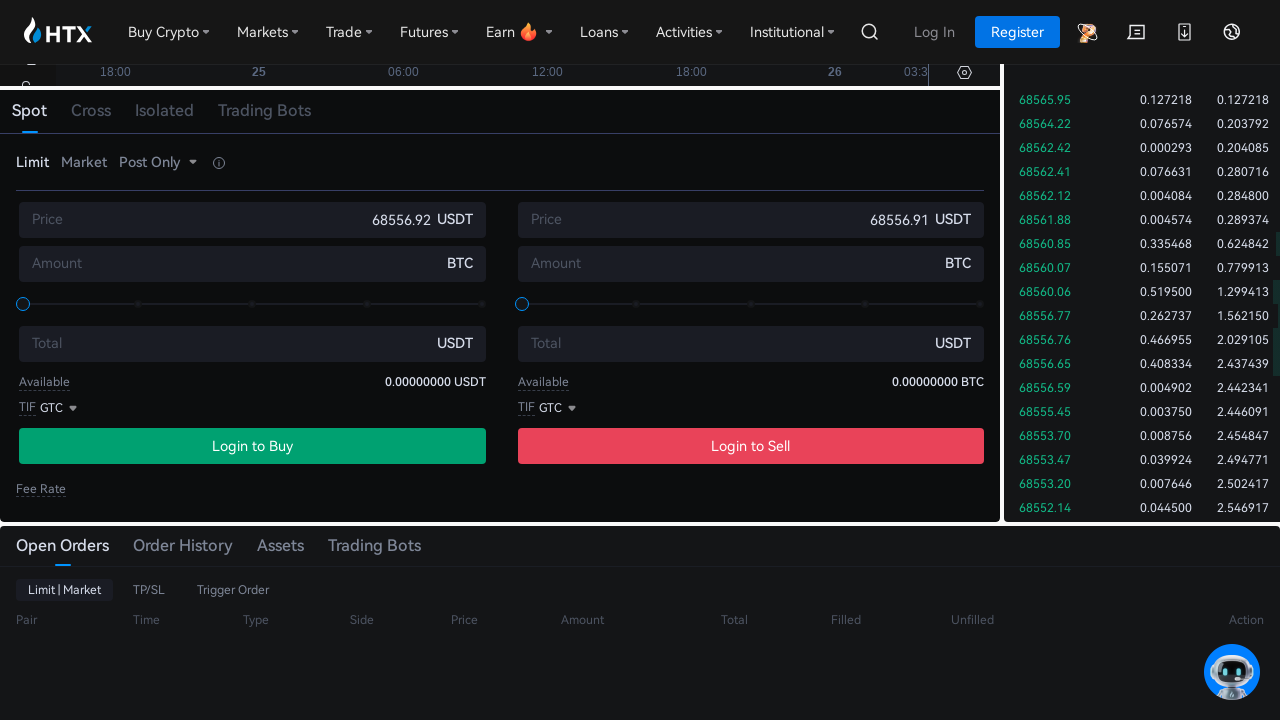

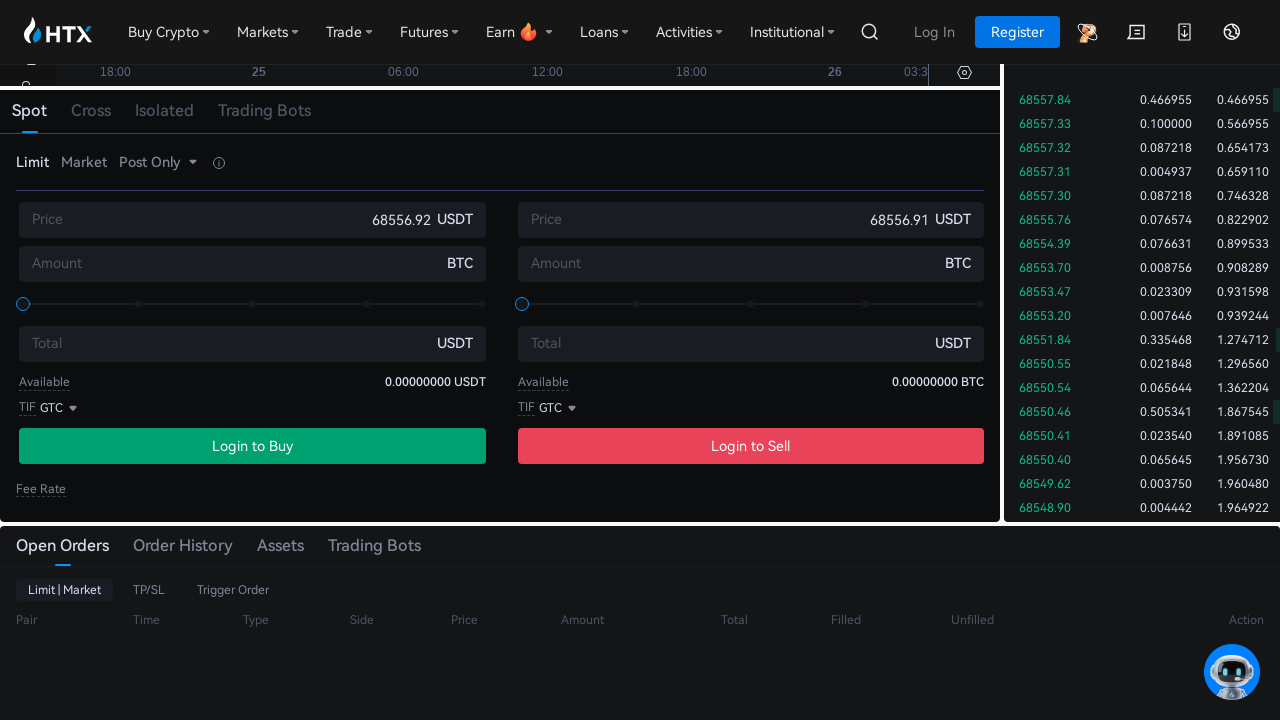